Tests password validation requires capital letter, number, and special character

Starting URL: http://adjiva.com/qa-test/

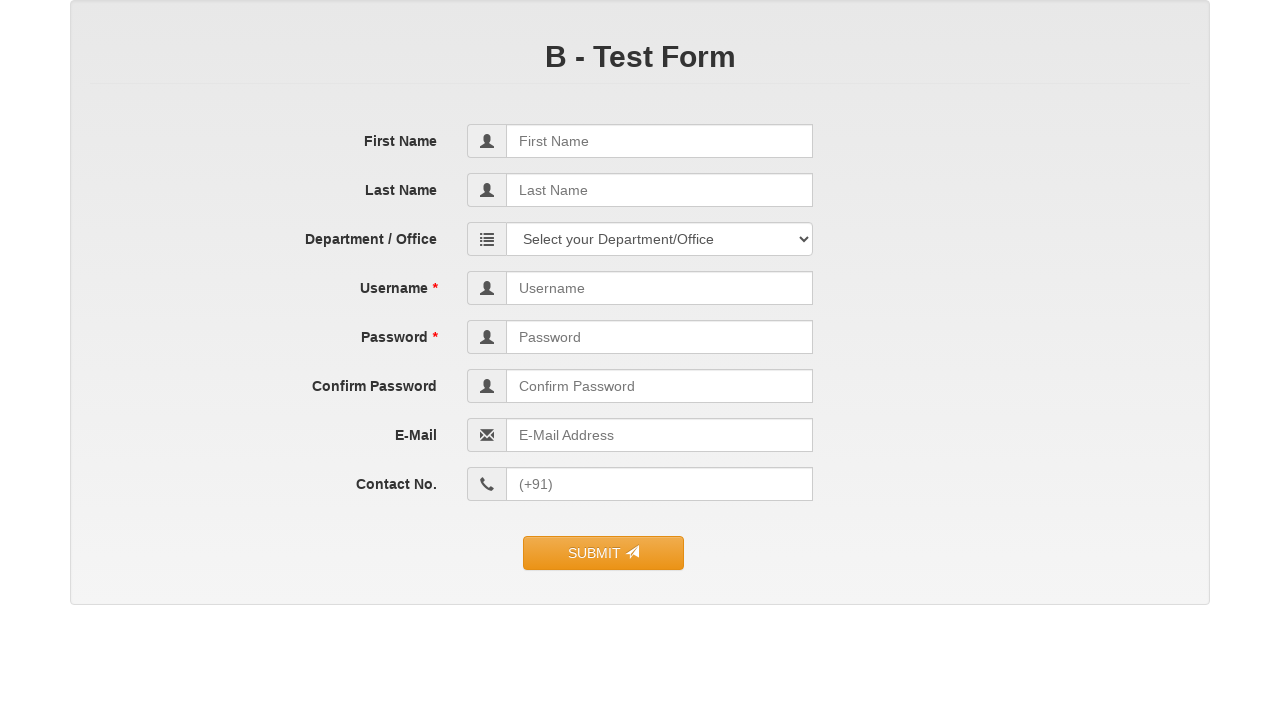

Navigated to password validation test page
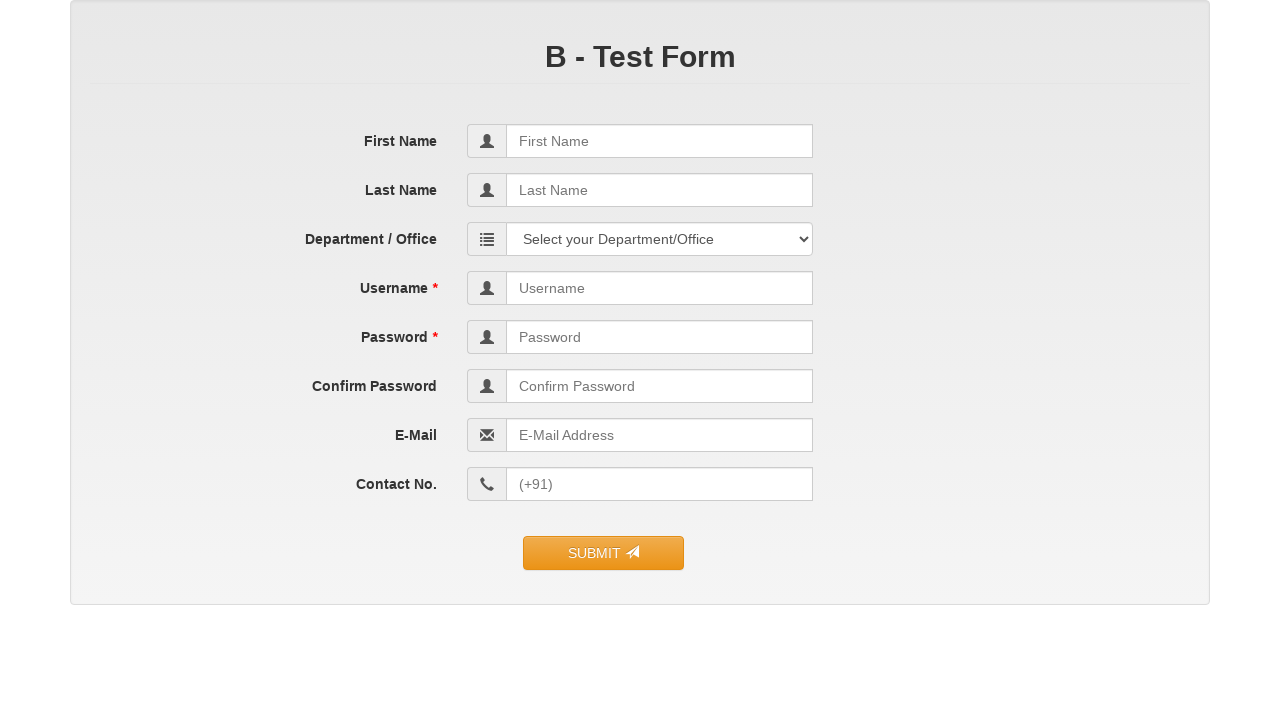

Clicked submit button to trigger validation at (640, 543) on //*[@id="contact_form"]/fieldset/div[10]/div
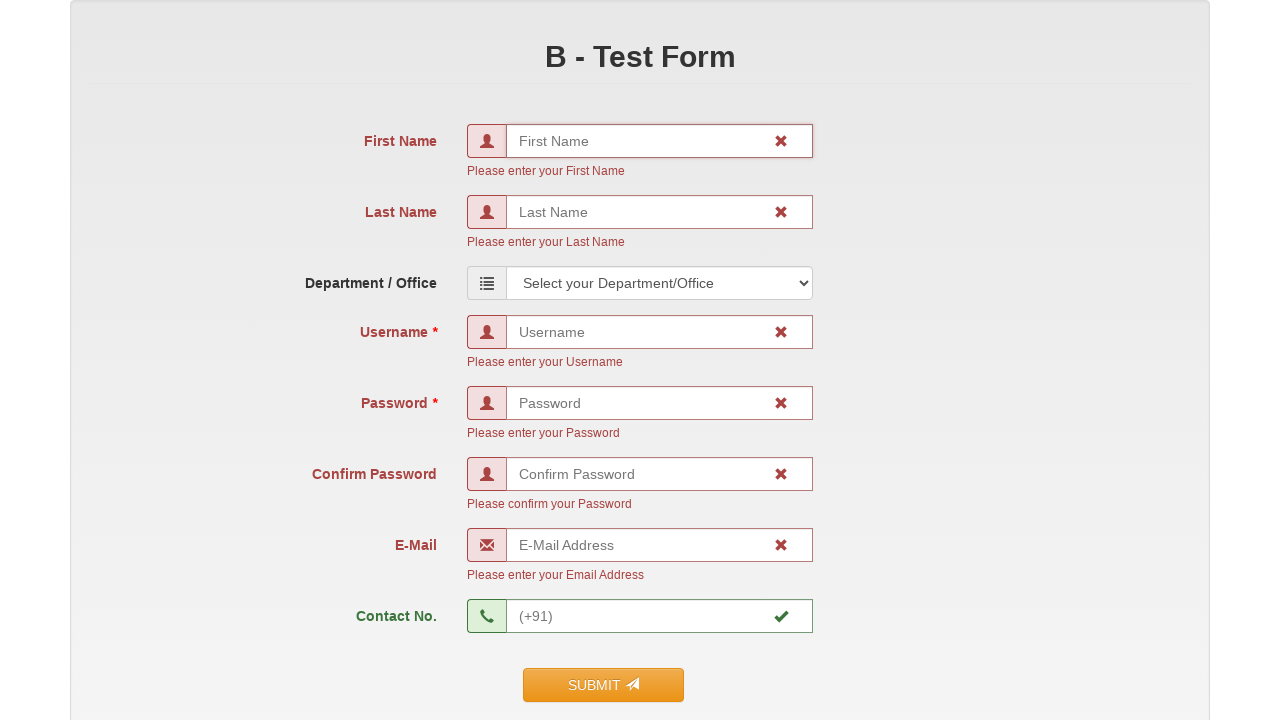

Entered password '12345678' without capital letter, number combination, or special character on //*[@id="contact_form"]/fieldset/div[5]/div/div/input
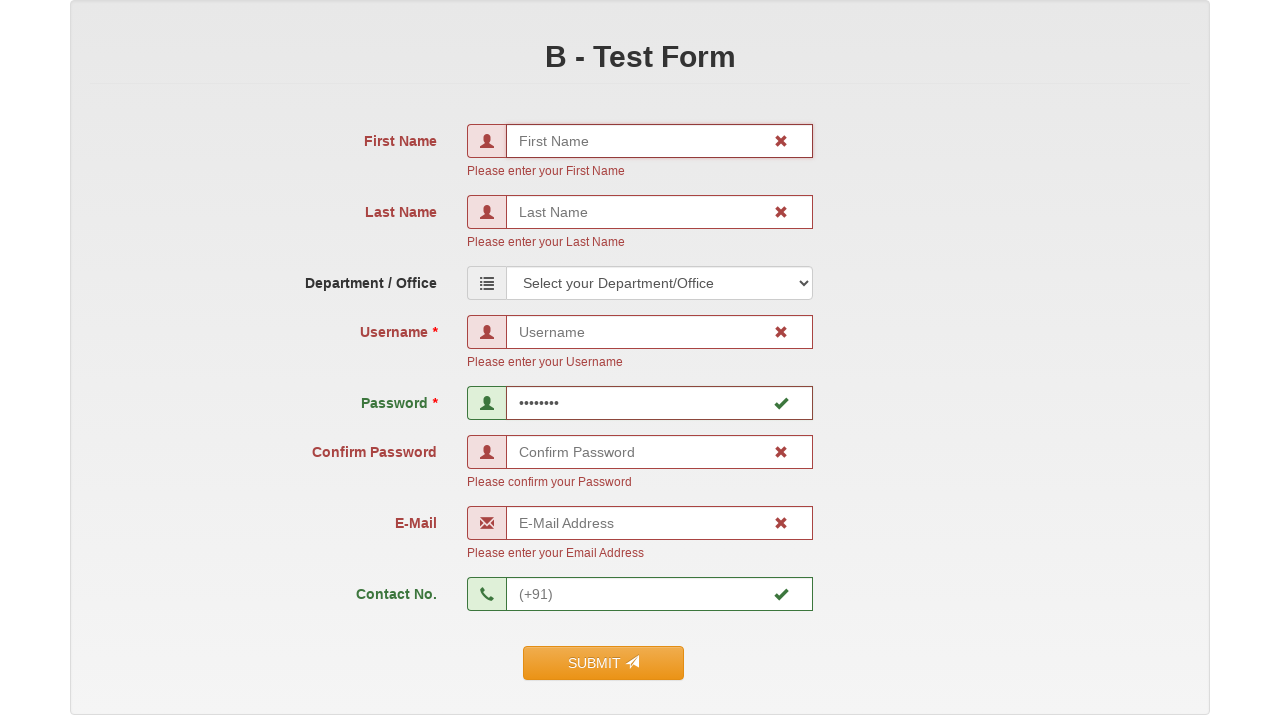

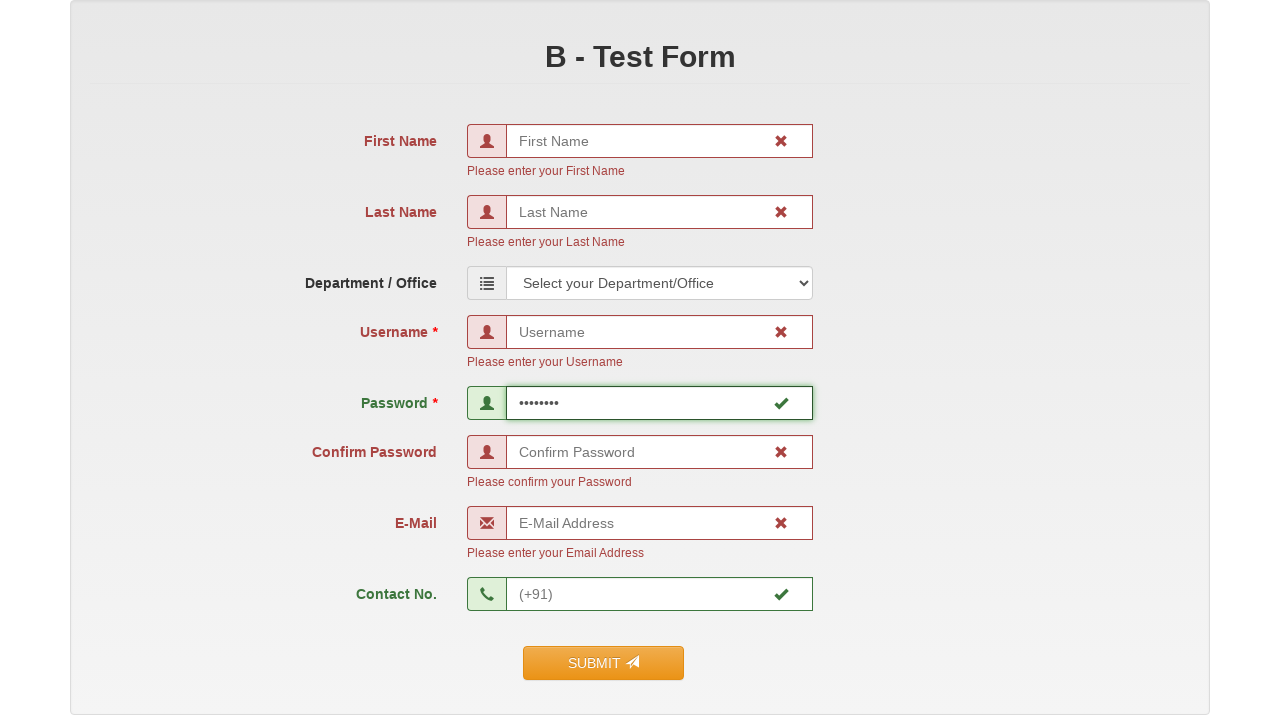